Tests mouse left-click actions by performing click-and-hold on a home link element, pausing, then releasing the click

Starting URL: http://omayo.blogspot.com/

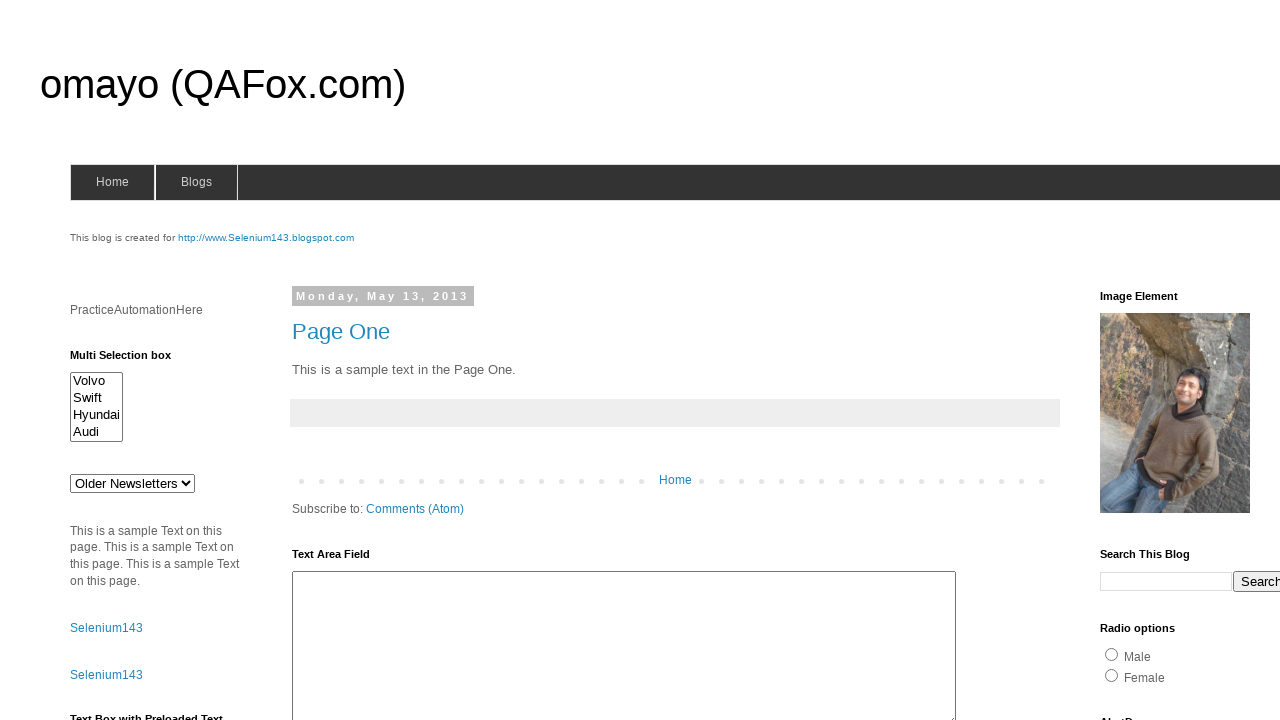

Located home link element
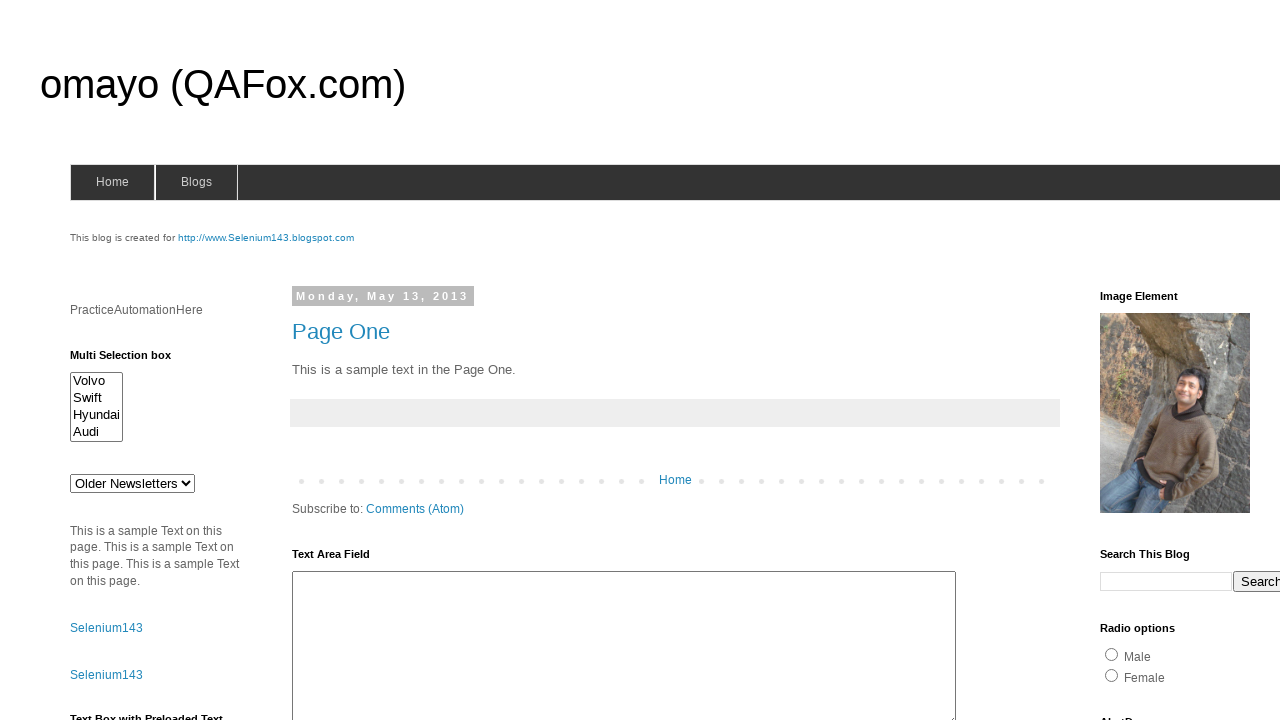

Hovered over home link element at (112, 182) on #home
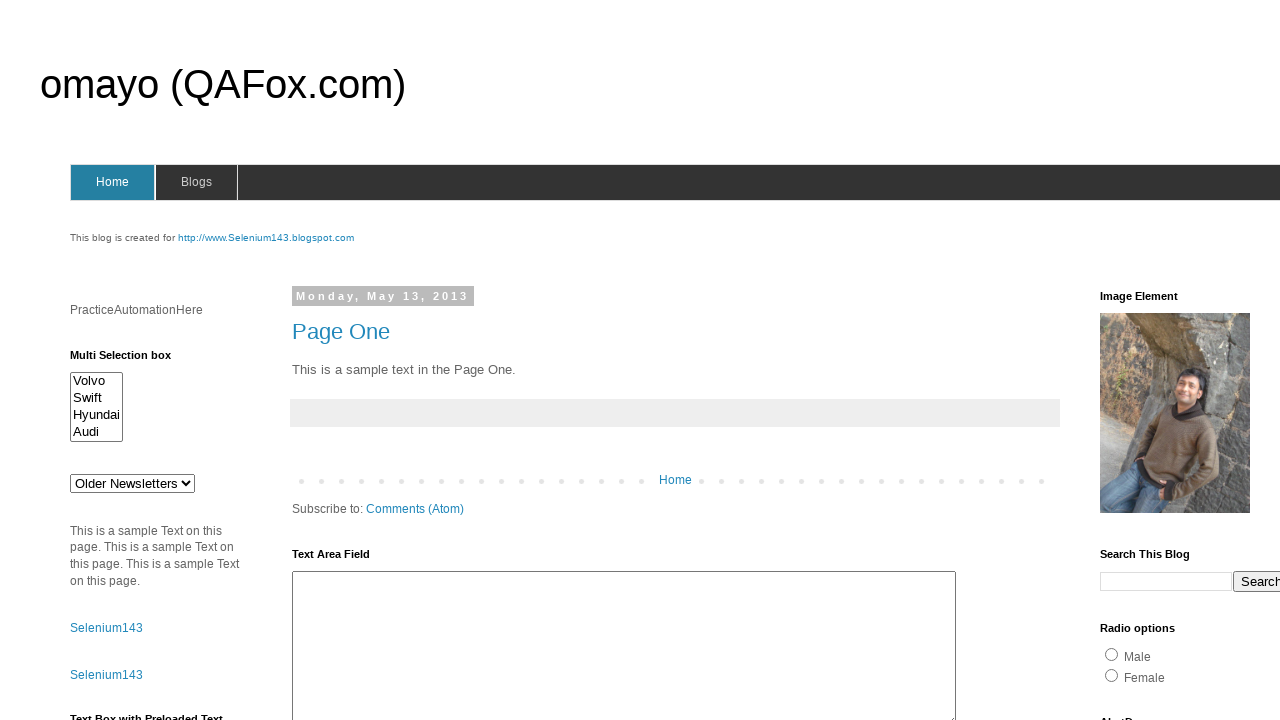

Pressed mouse button down on home link at (112, 182)
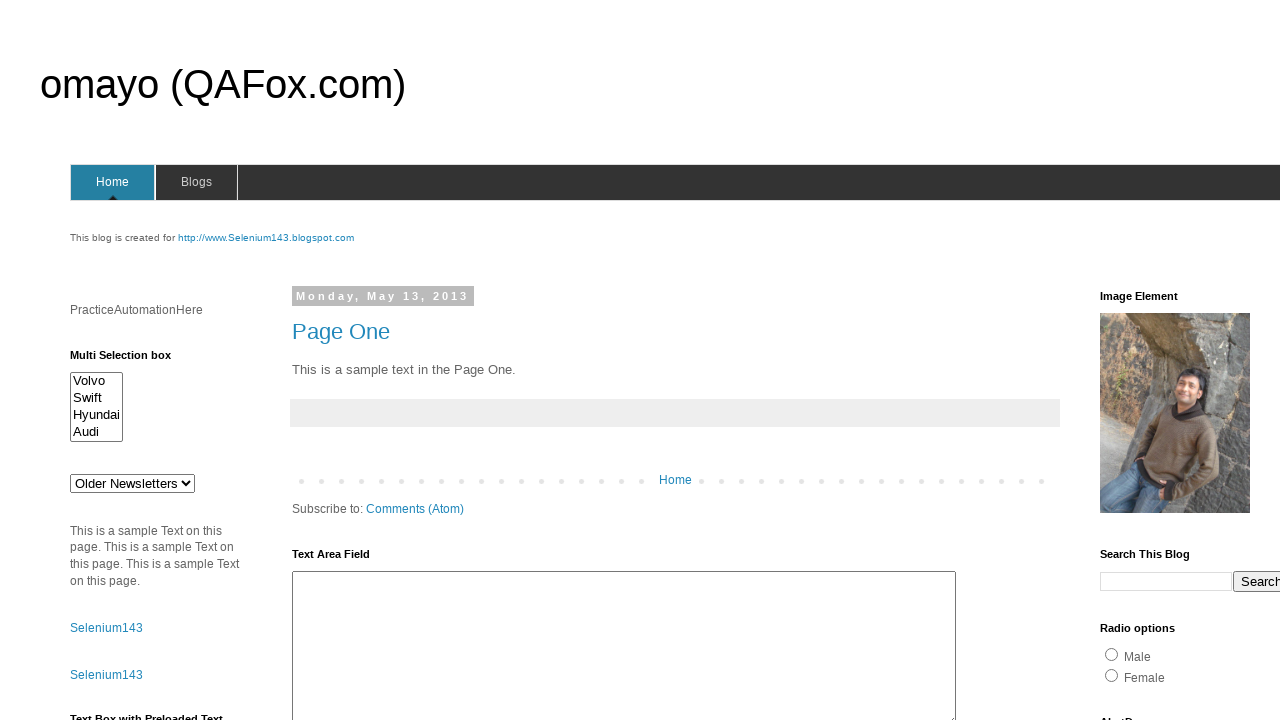

Waited 3 seconds while holding mouse button down
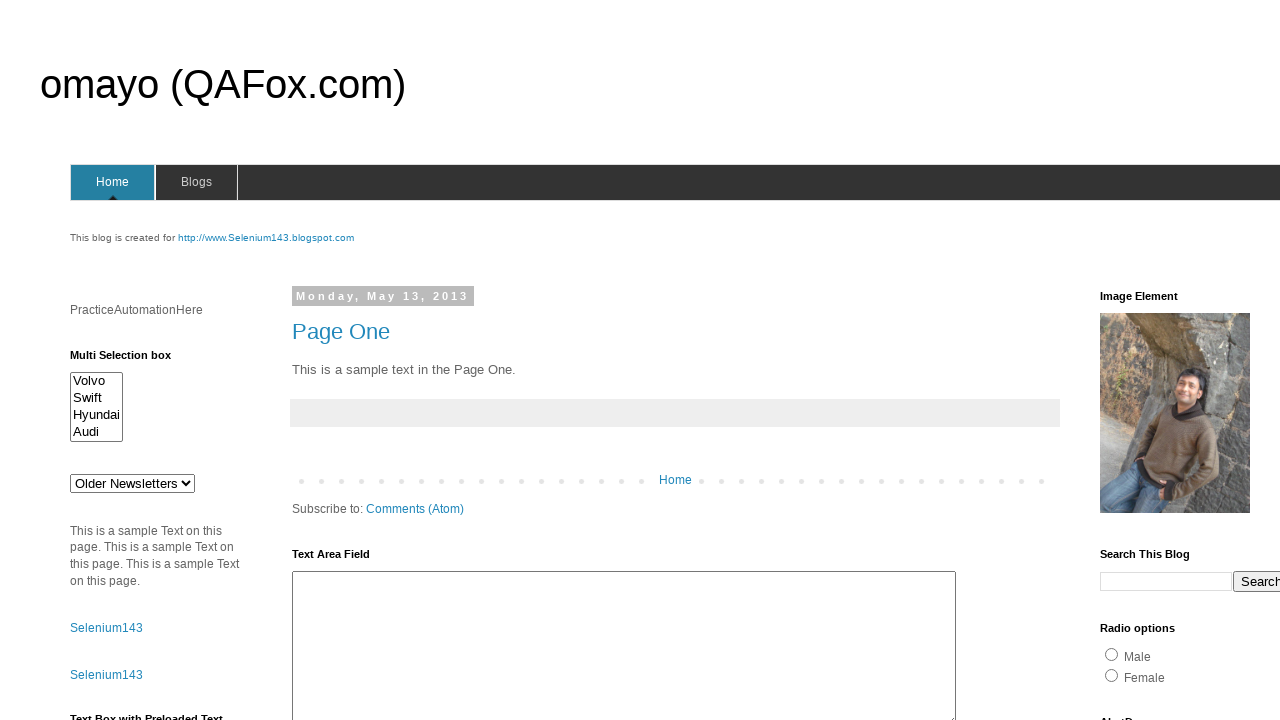

Released mouse button on home link at (112, 182)
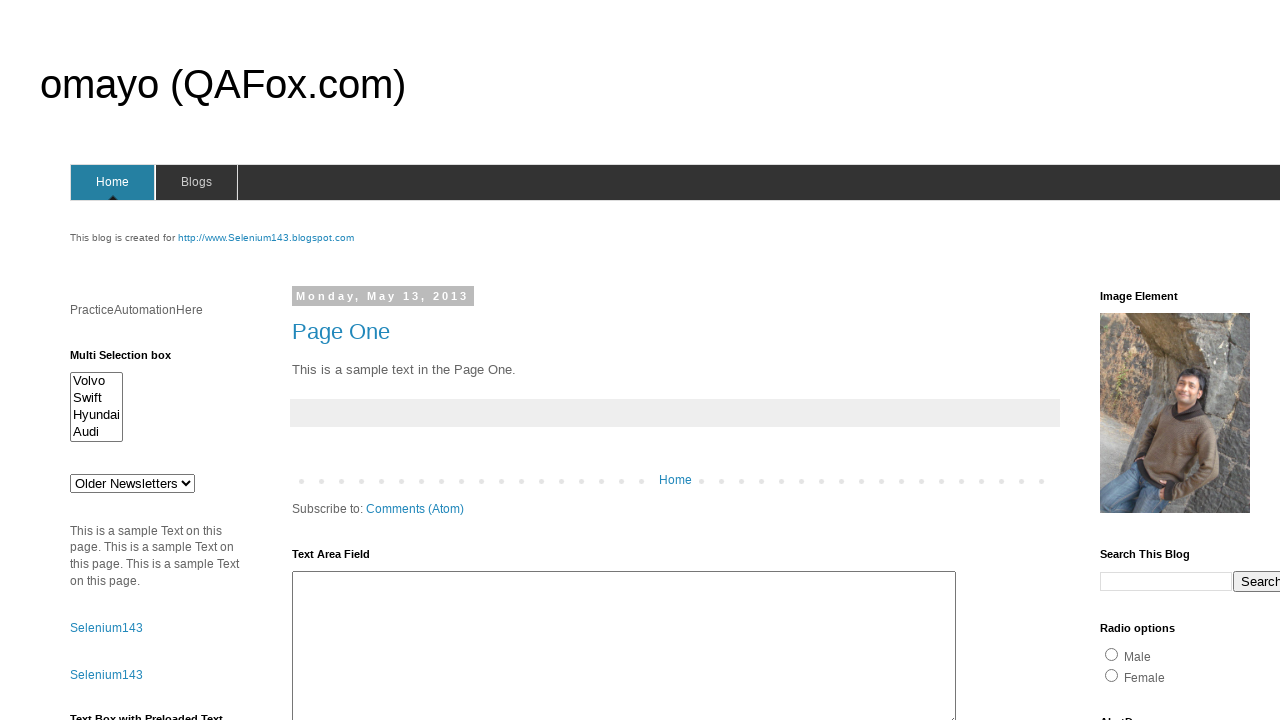

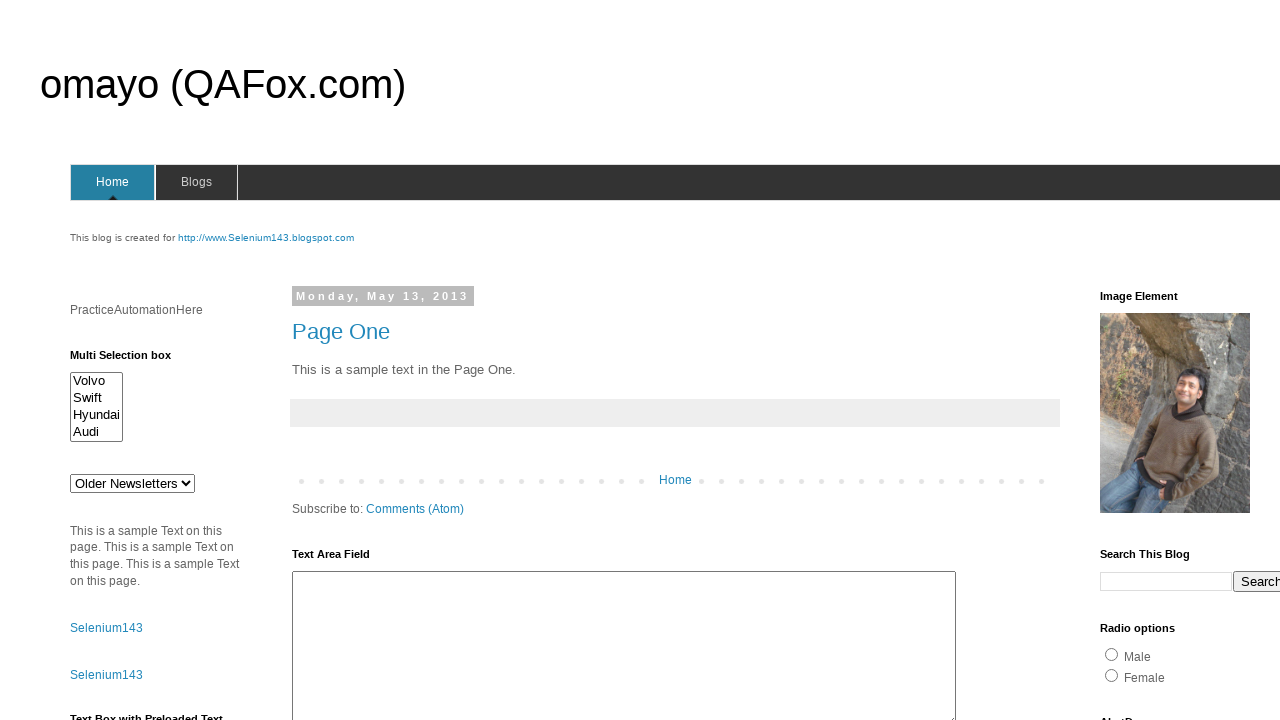